Tests editing a todo item by double-clicking to enter edit mode, changing the text, and pressing Enter to save

Starting URL: https://demo.playwright.dev/todomvc

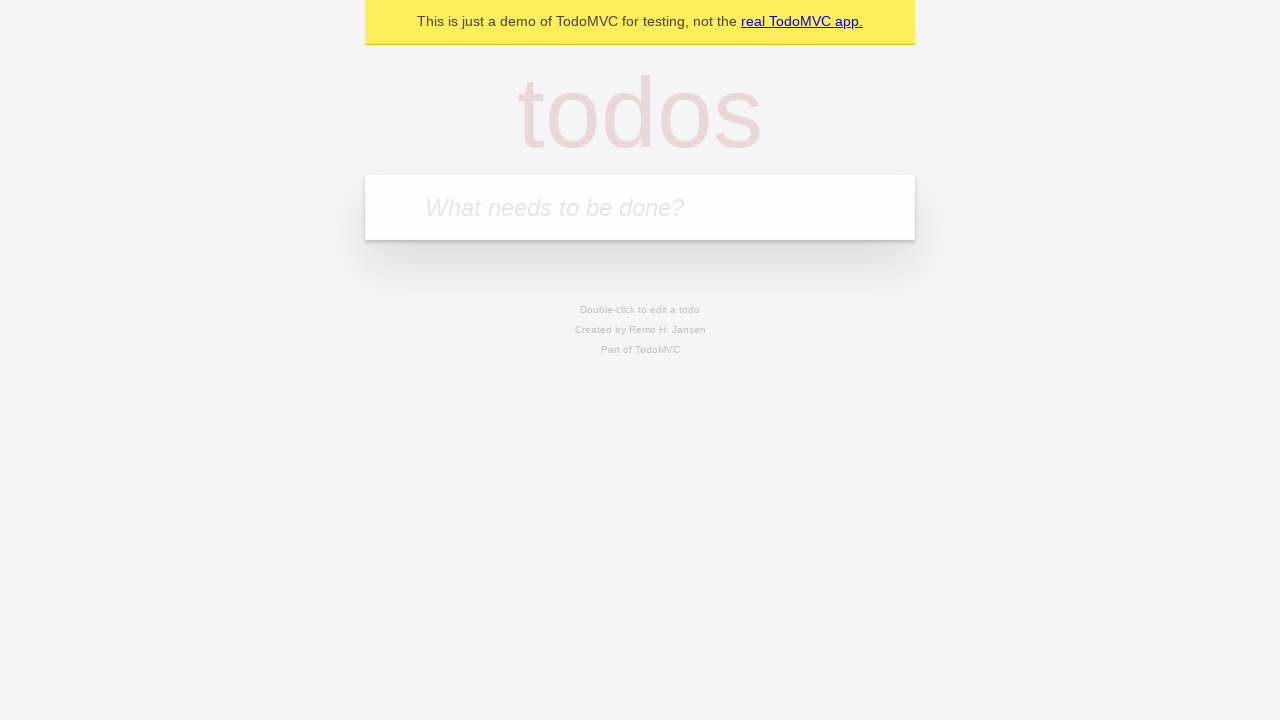

Filled todo input with 'buy some cheese' on internal:attr=[placeholder="What needs to be done?"i]
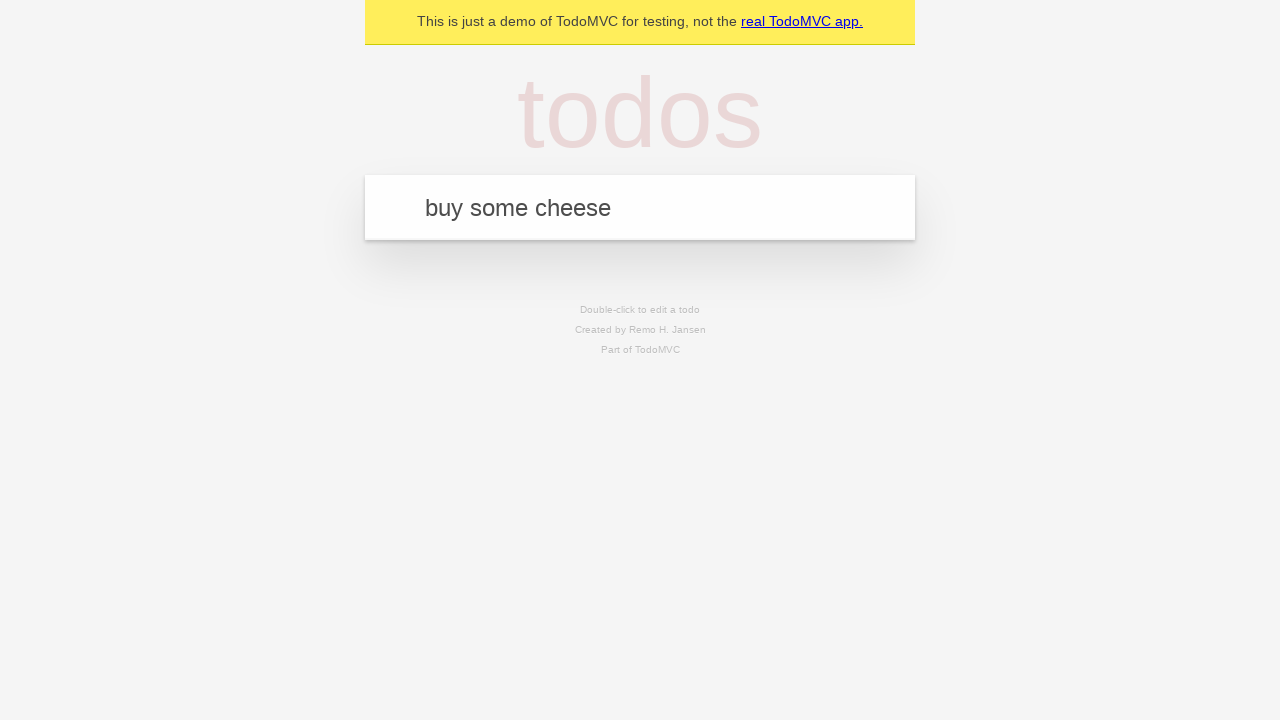

Pressed Enter to create first todo on internal:attr=[placeholder="What needs to be done?"i]
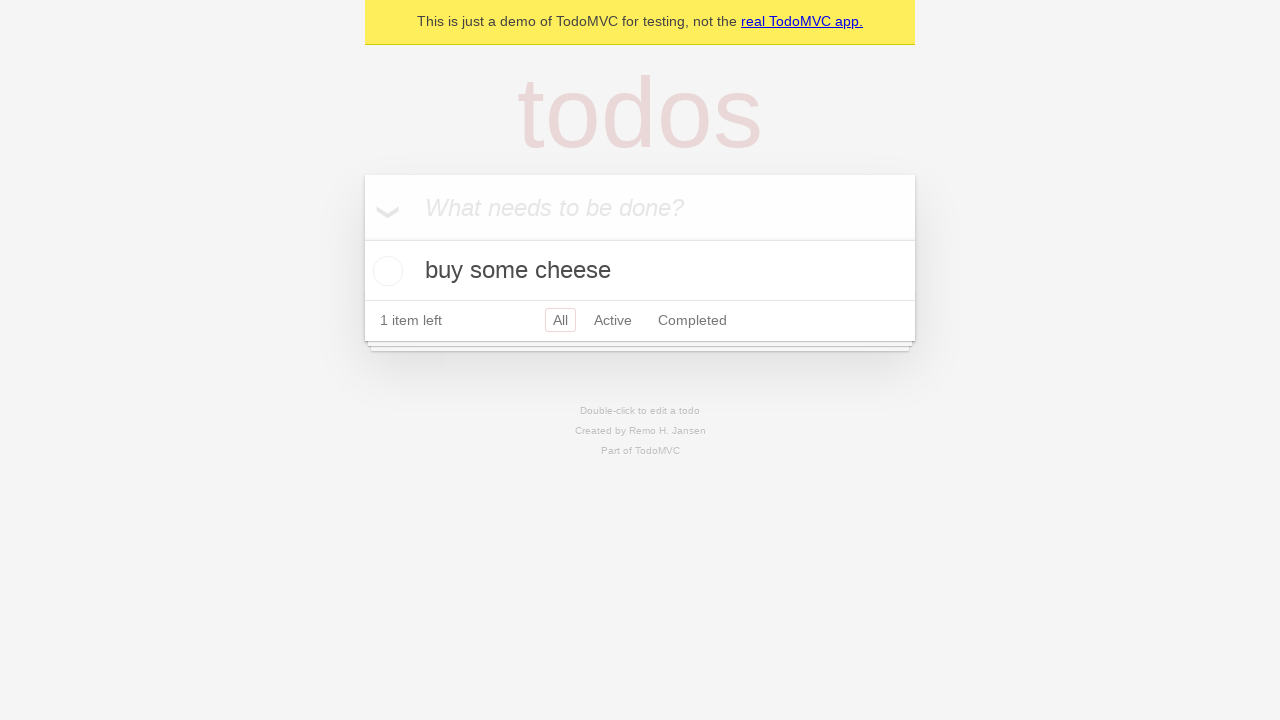

Filled todo input with 'feed the cat' on internal:attr=[placeholder="What needs to be done?"i]
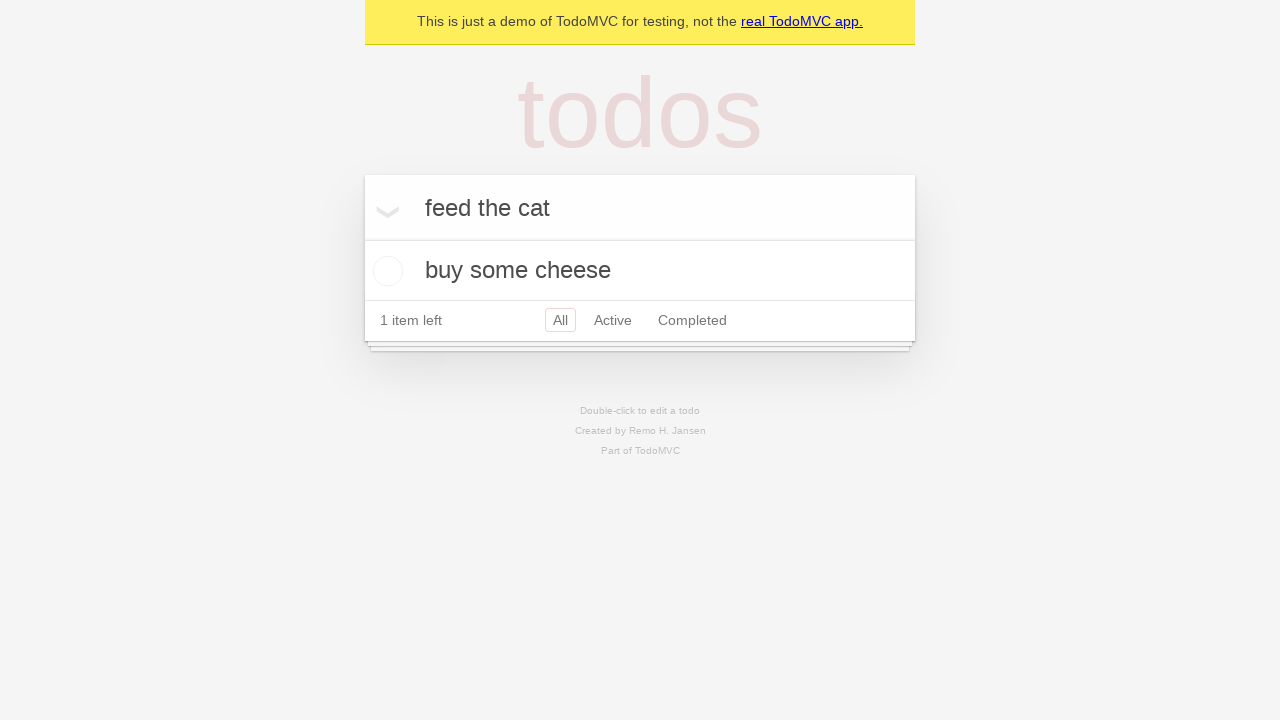

Pressed Enter to create second todo on internal:attr=[placeholder="What needs to be done?"i]
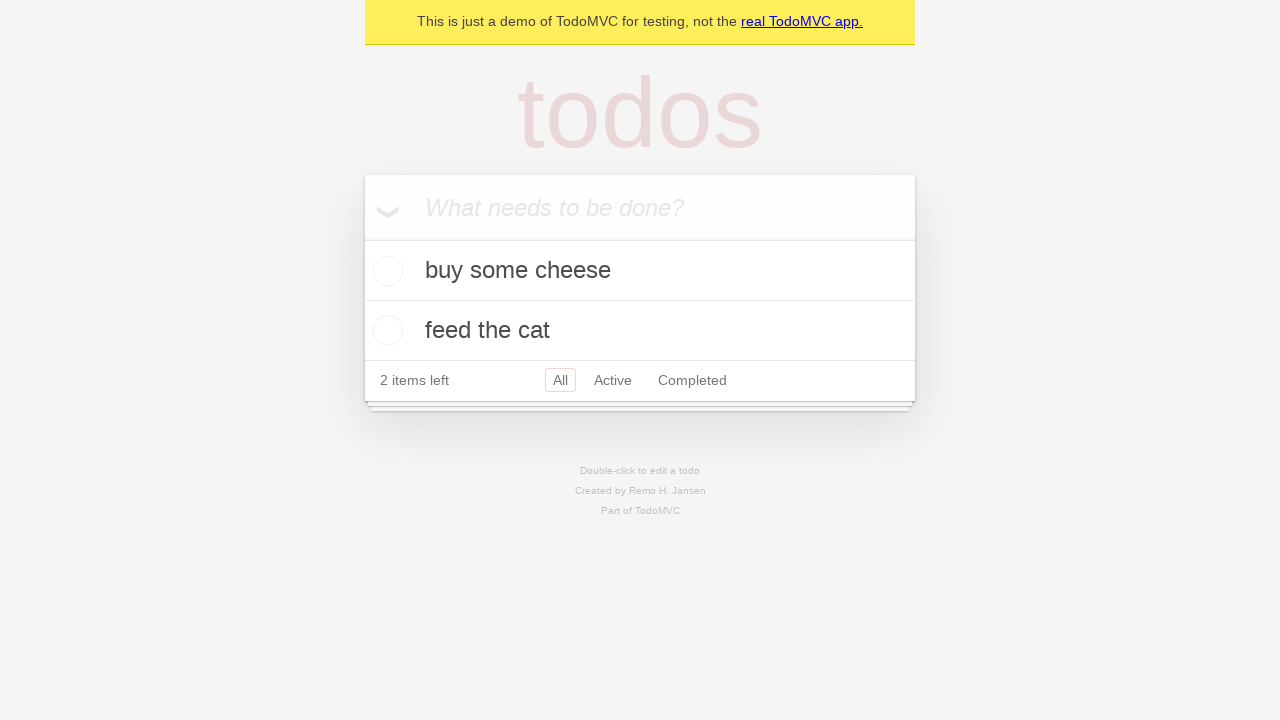

Filled todo input with 'book a doctors appointment' on internal:attr=[placeholder="What needs to be done?"i]
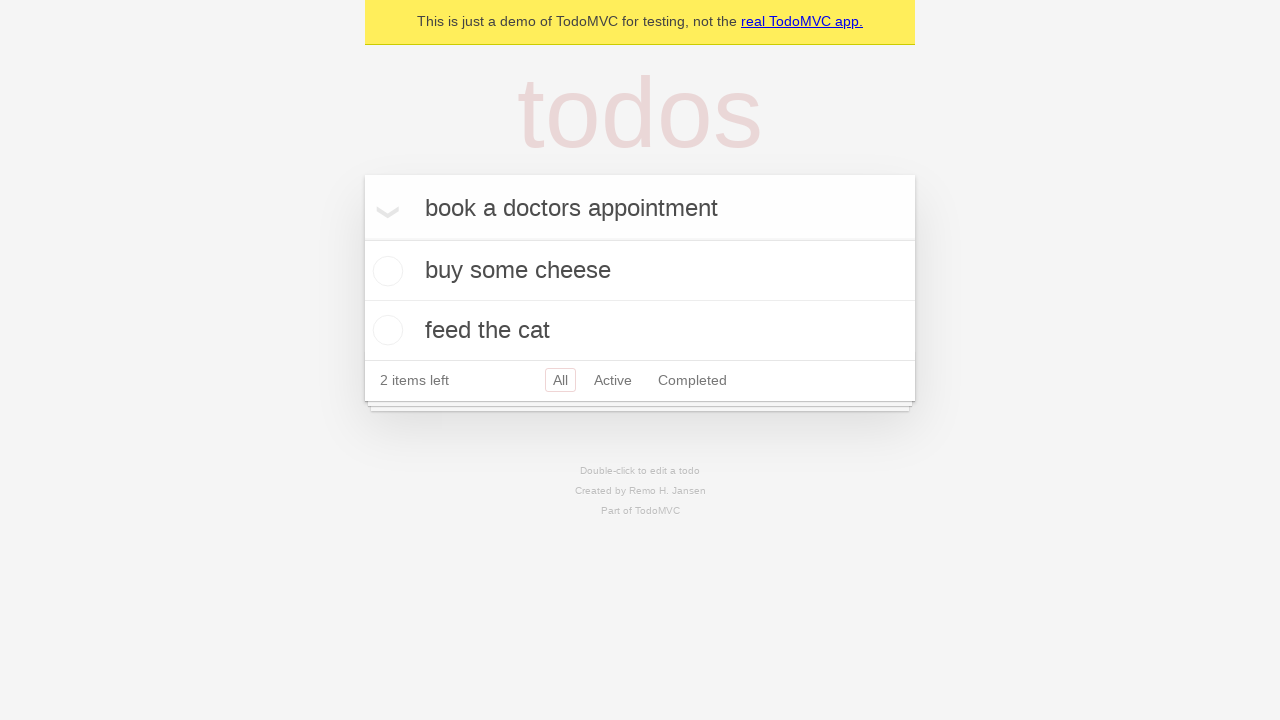

Pressed Enter to create third todo on internal:attr=[placeholder="What needs to be done?"i]
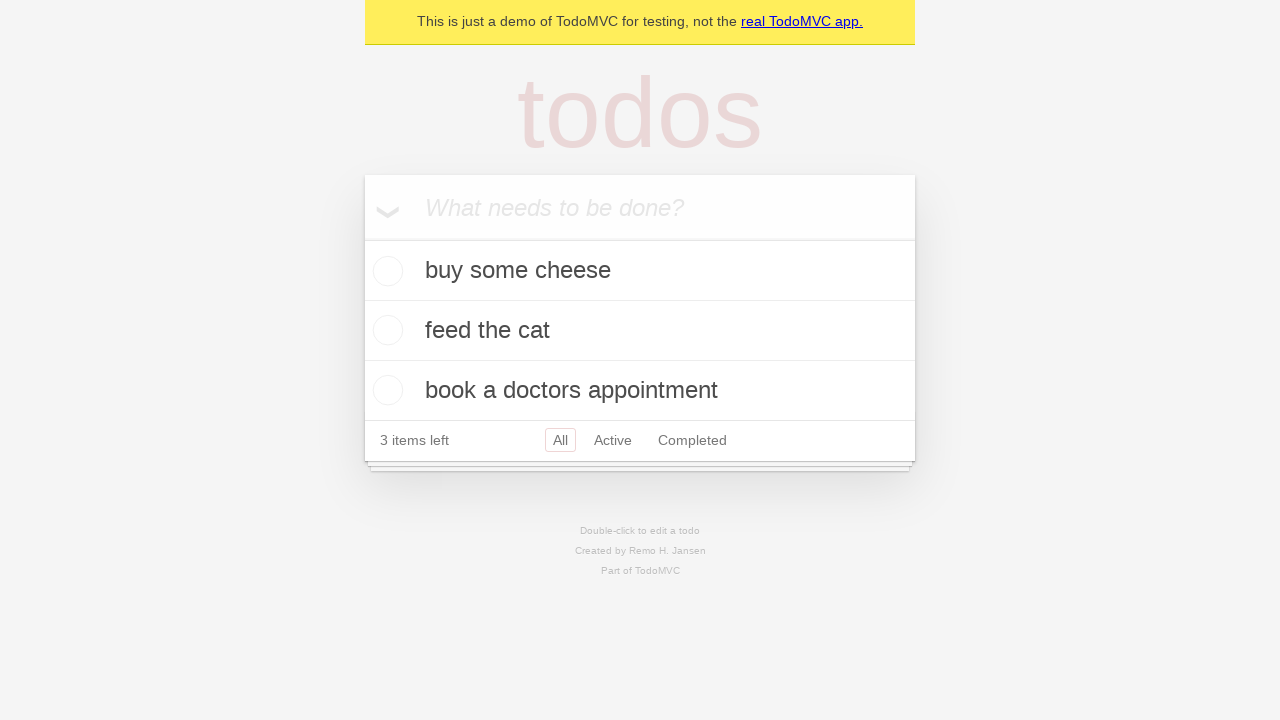

Double-clicked second todo item to enter edit mode at (640, 331) on internal:testid=[data-testid="todo-item"s] >> nth=1
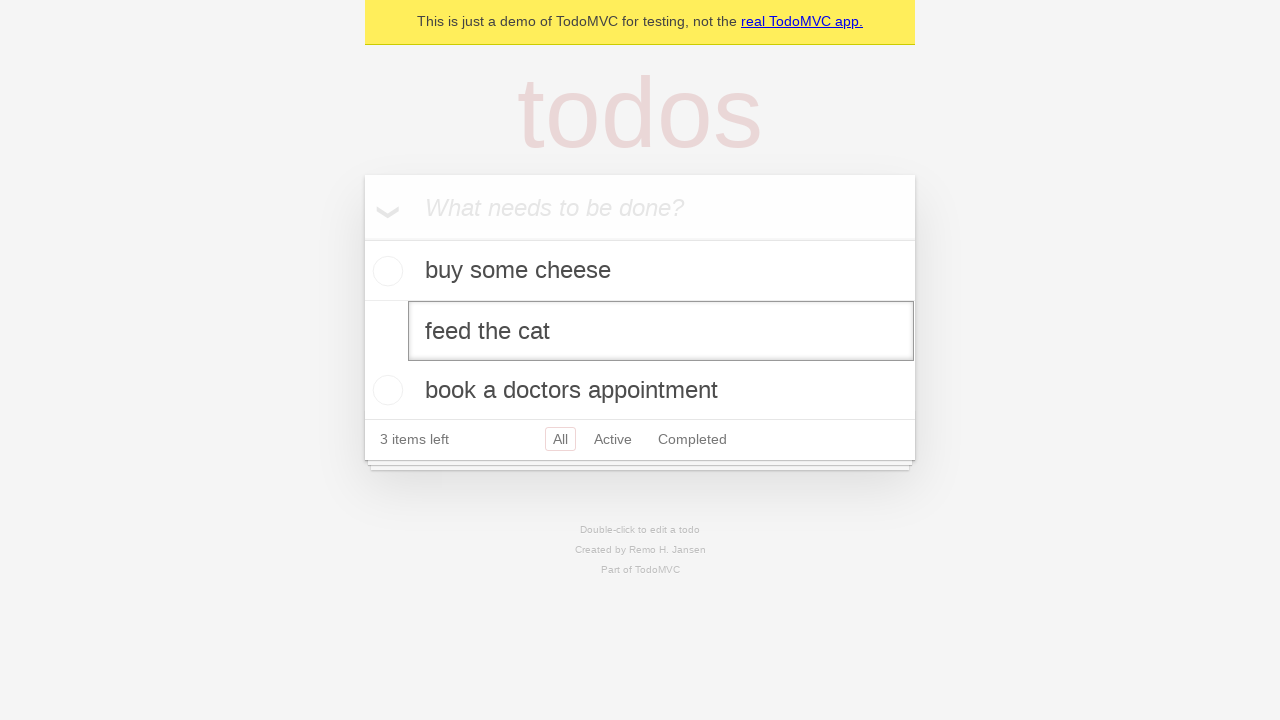

Changed todo text to 'buy some sausages' on internal:testid=[data-testid="todo-item"s] >> nth=1 >> internal:role=textbox[nam
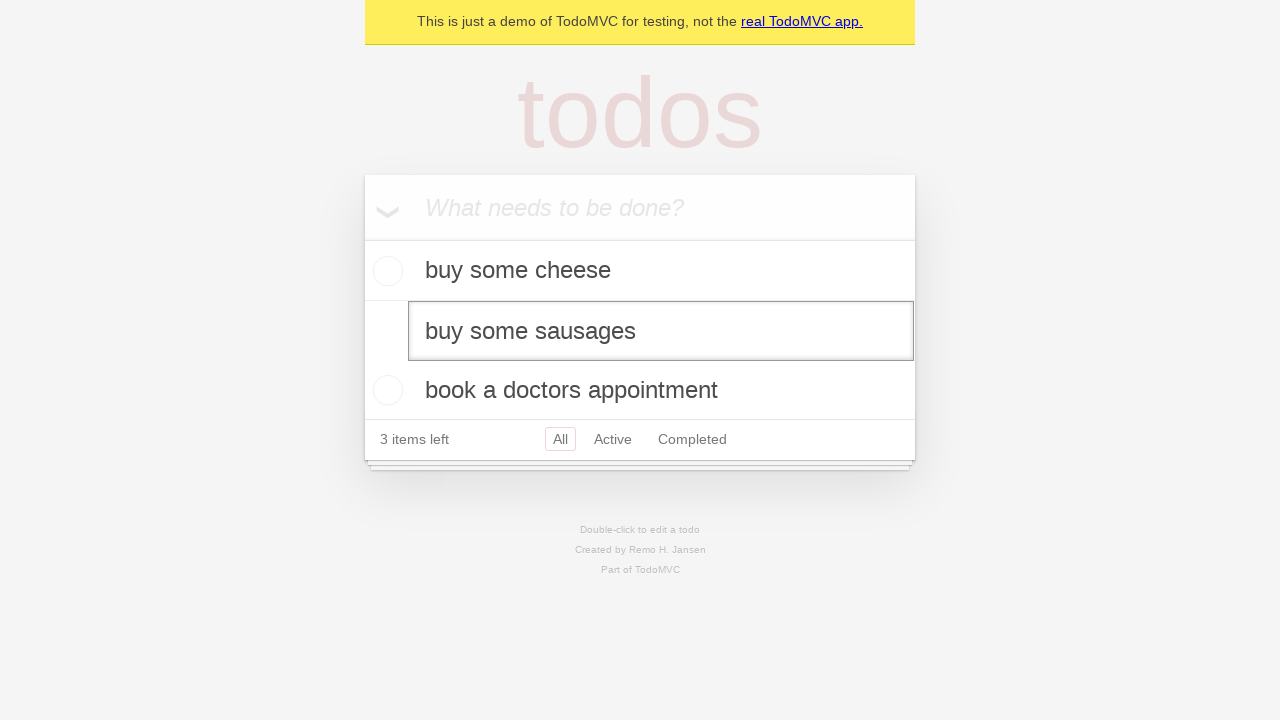

Pressed Enter to save edited todo on internal:testid=[data-testid="todo-item"s] >> nth=1 >> internal:role=textbox[nam
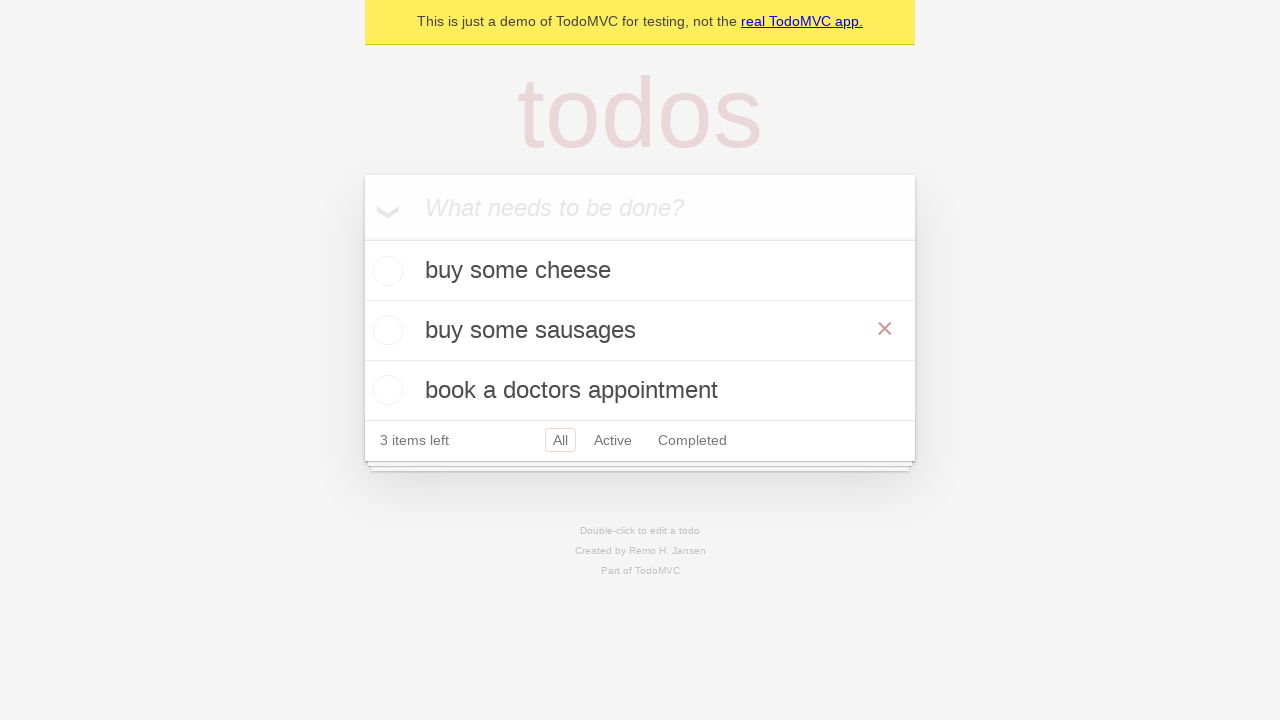

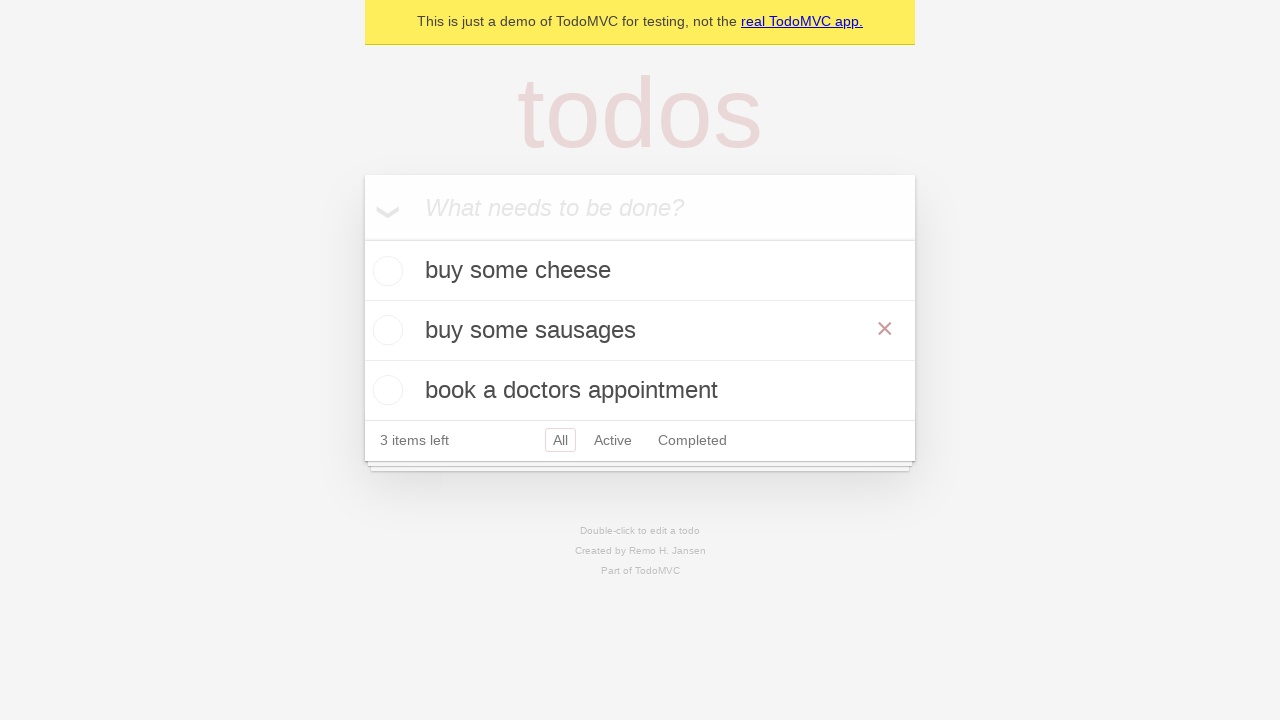